Tests the Word to PDF conversion page by clicking the file upload button. Note: The actual file upload would require a file to exist, so this test verifies the page loads and the upload button is clickable.

Starting URL: https://www.ilovepdf.com/word_to_pdf

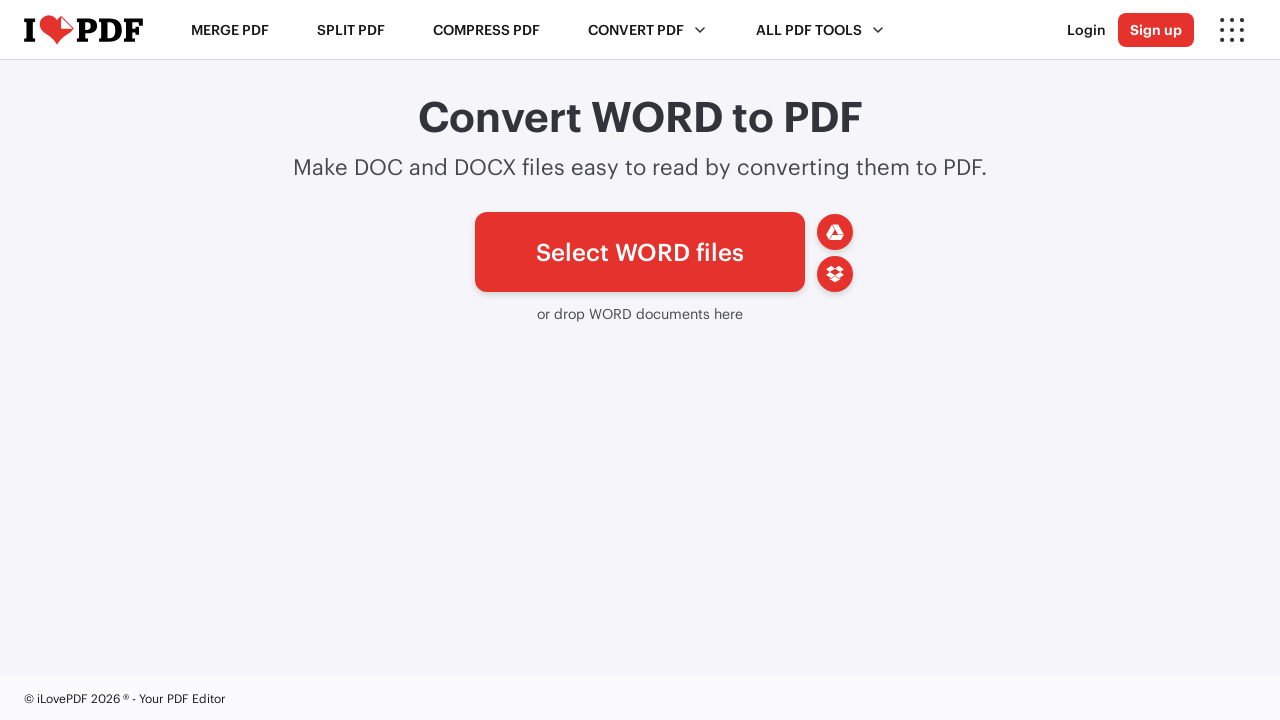

Waited for file upload button (#pickfiles) to be visible on Word to PDF conversion page
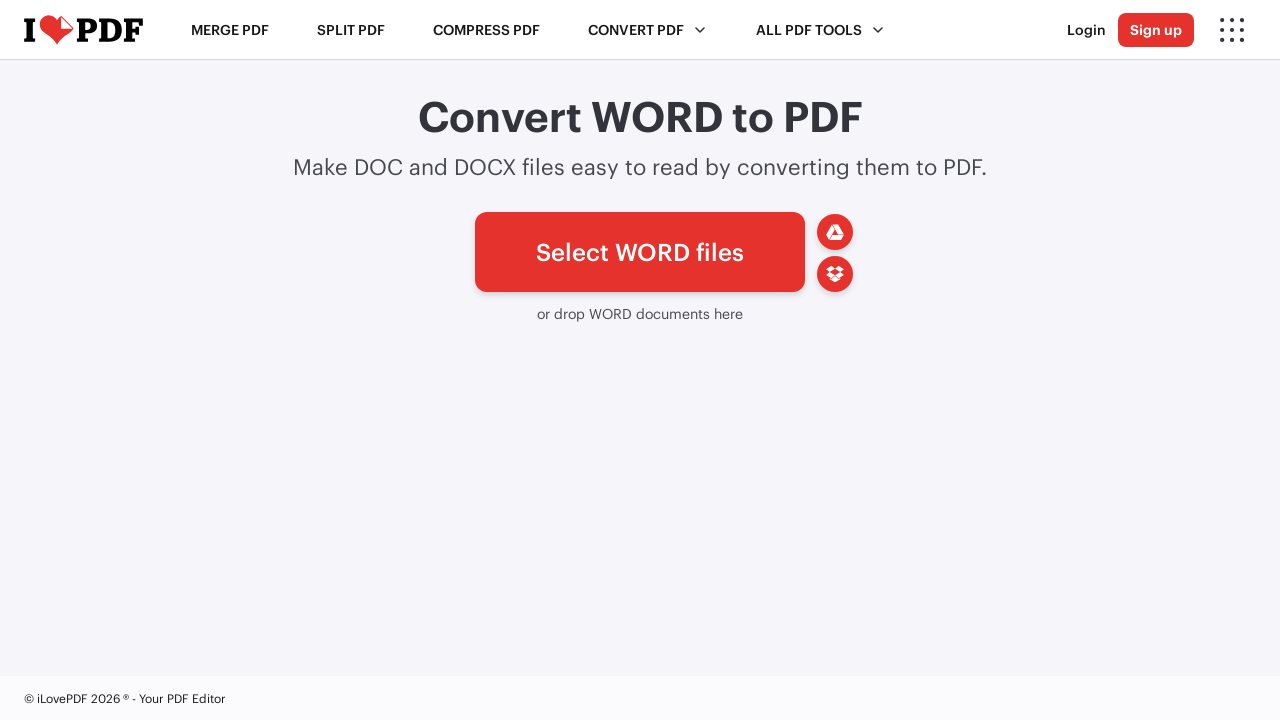

Clicked the file upload button (#pickfiles) to verify it's interactive at (640, 252) on #pickfiles
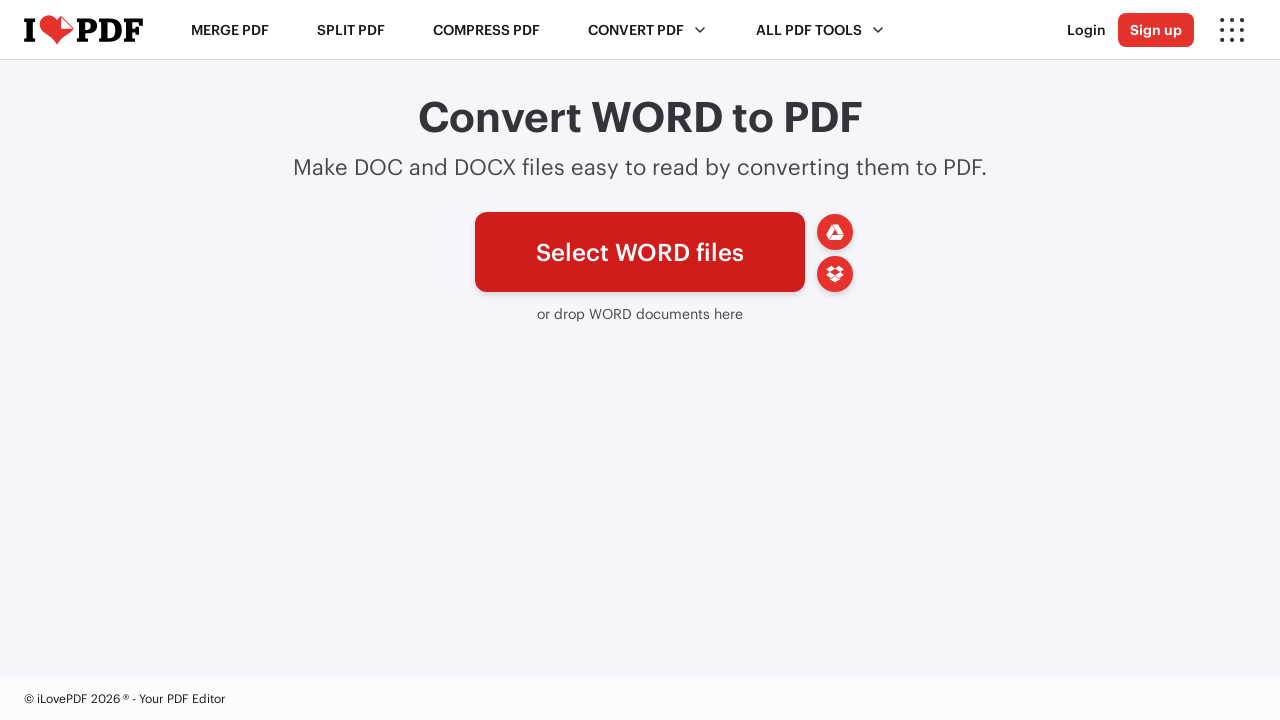

Waited 1000ms to verify click action was processed
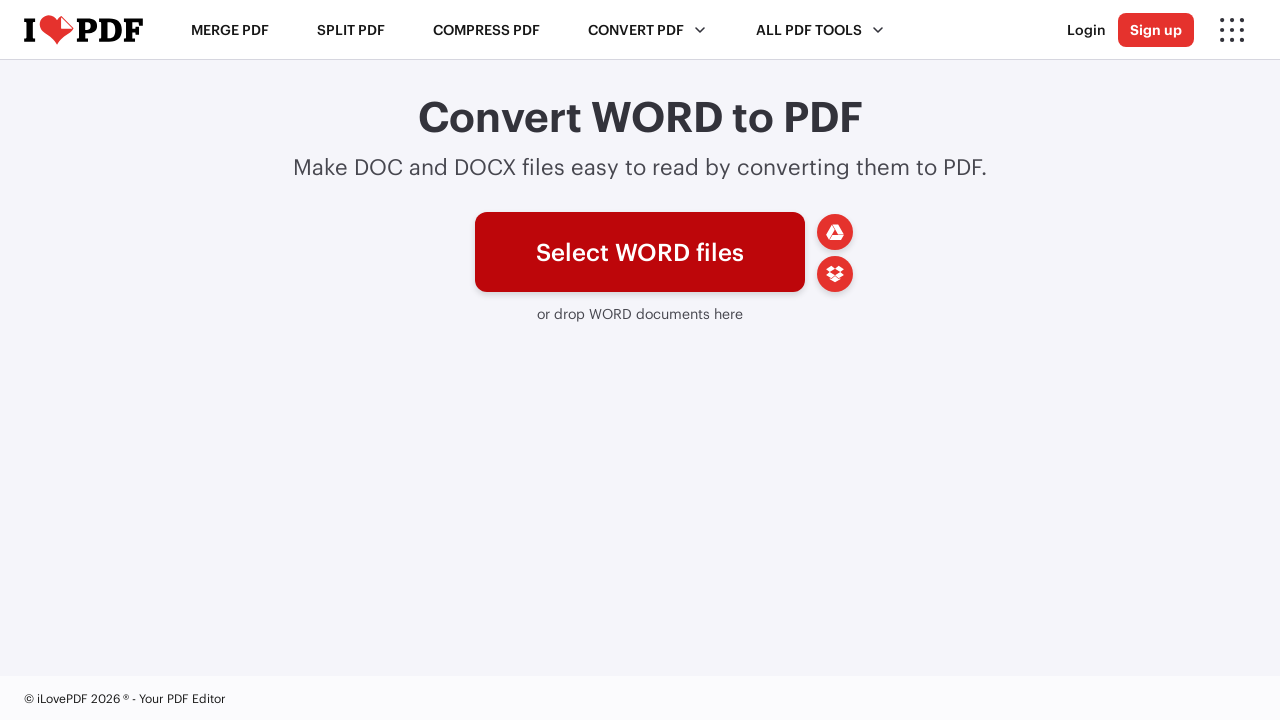

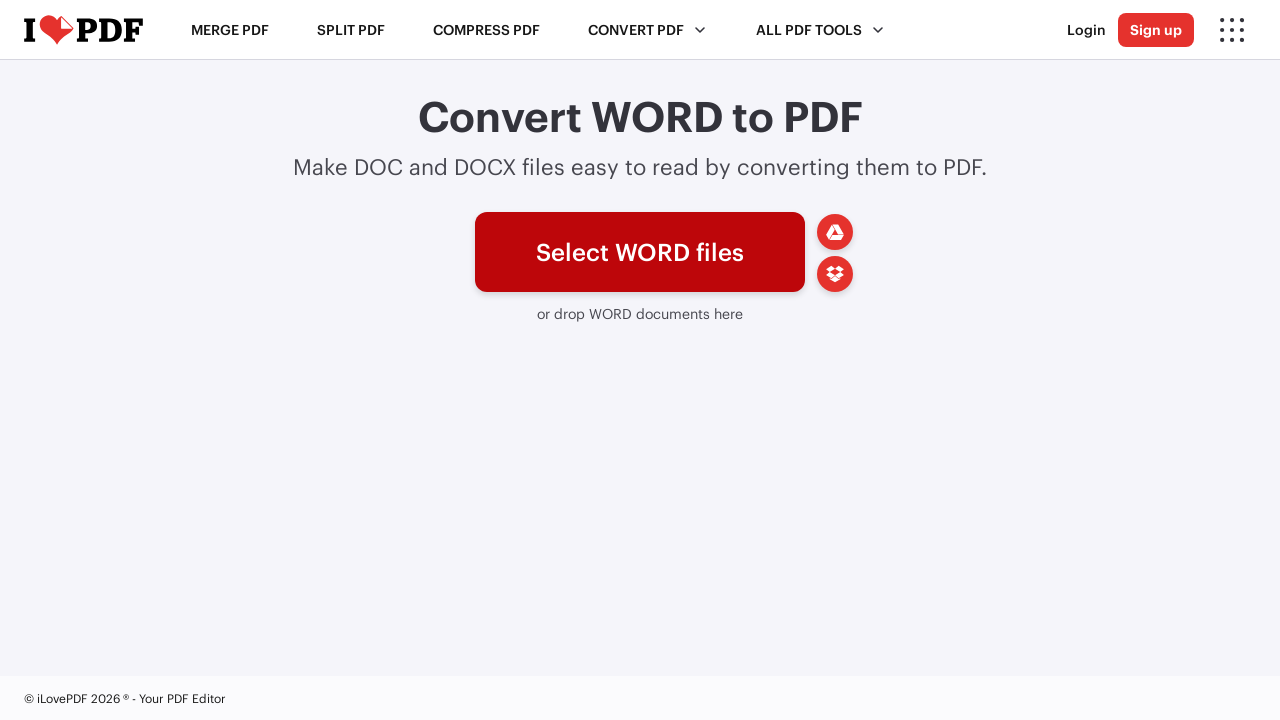